Navigates to Top List then New Comments and verifies no comments are displayed

Starting URL: http://www.99-bottles-of-beer.net/

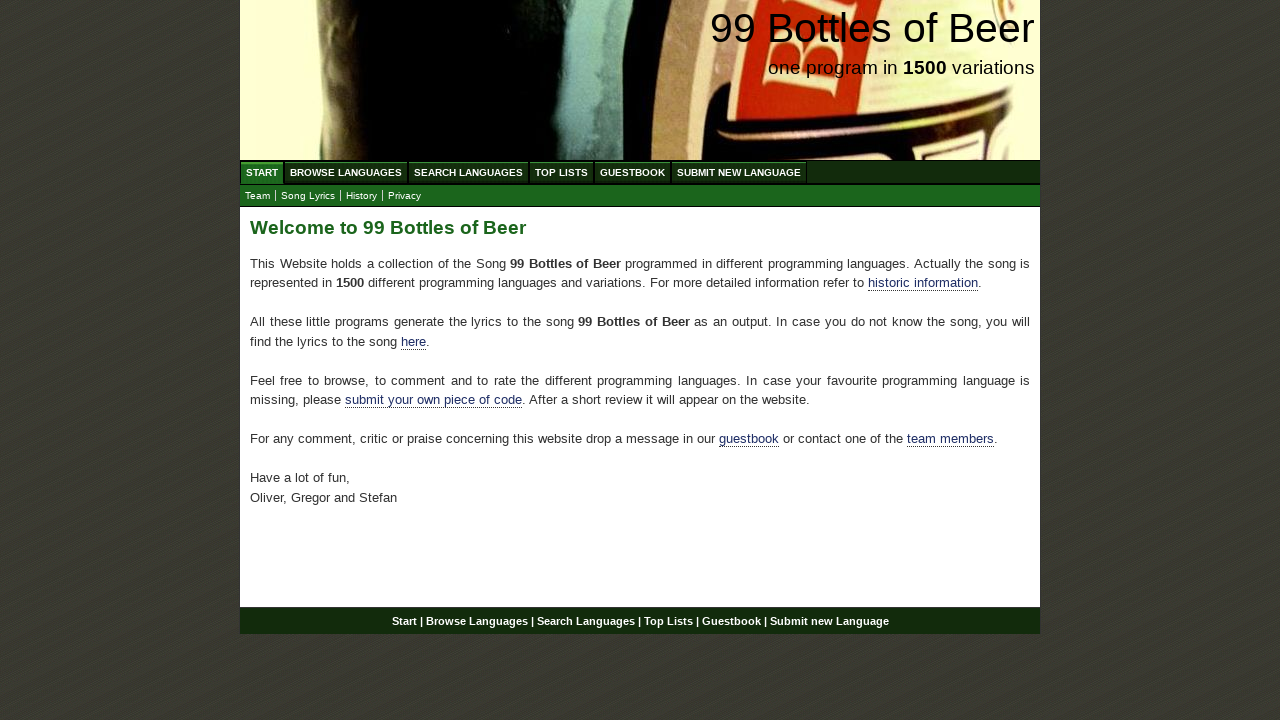

Clicked Top List menu item at (562, 172) on #menu a[href='/toplist.html']
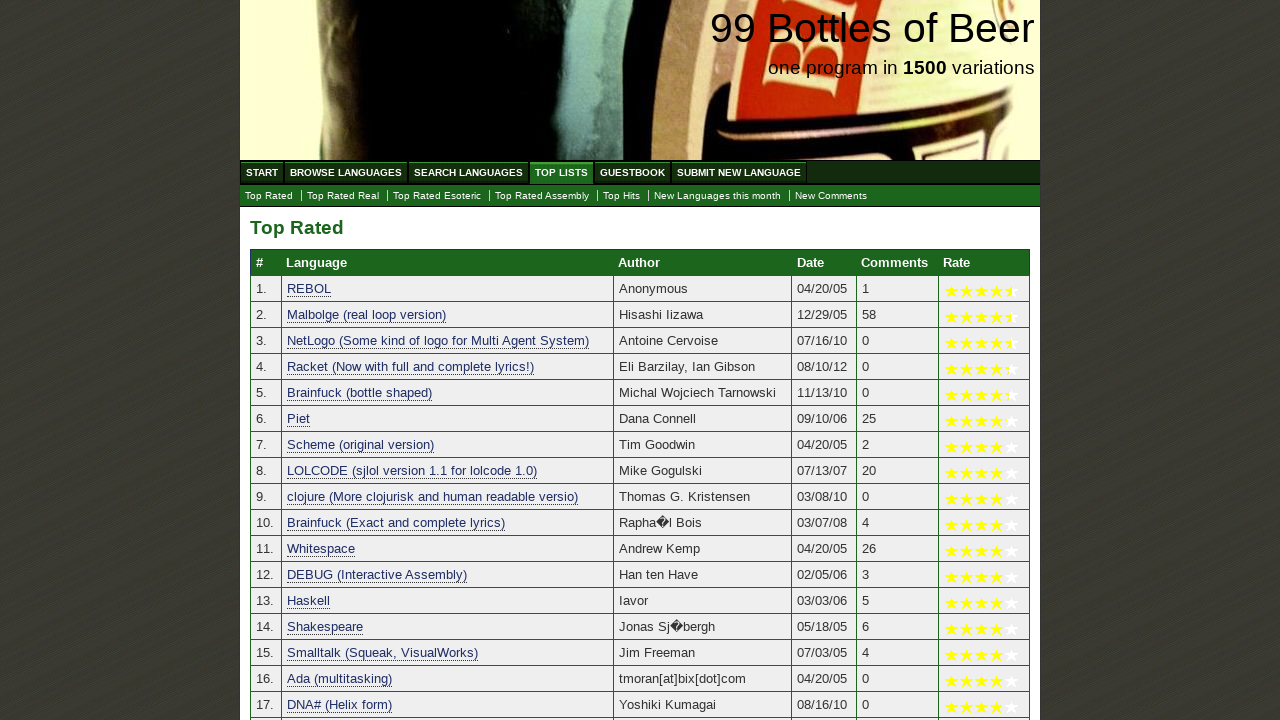

New Comments submenu item loaded
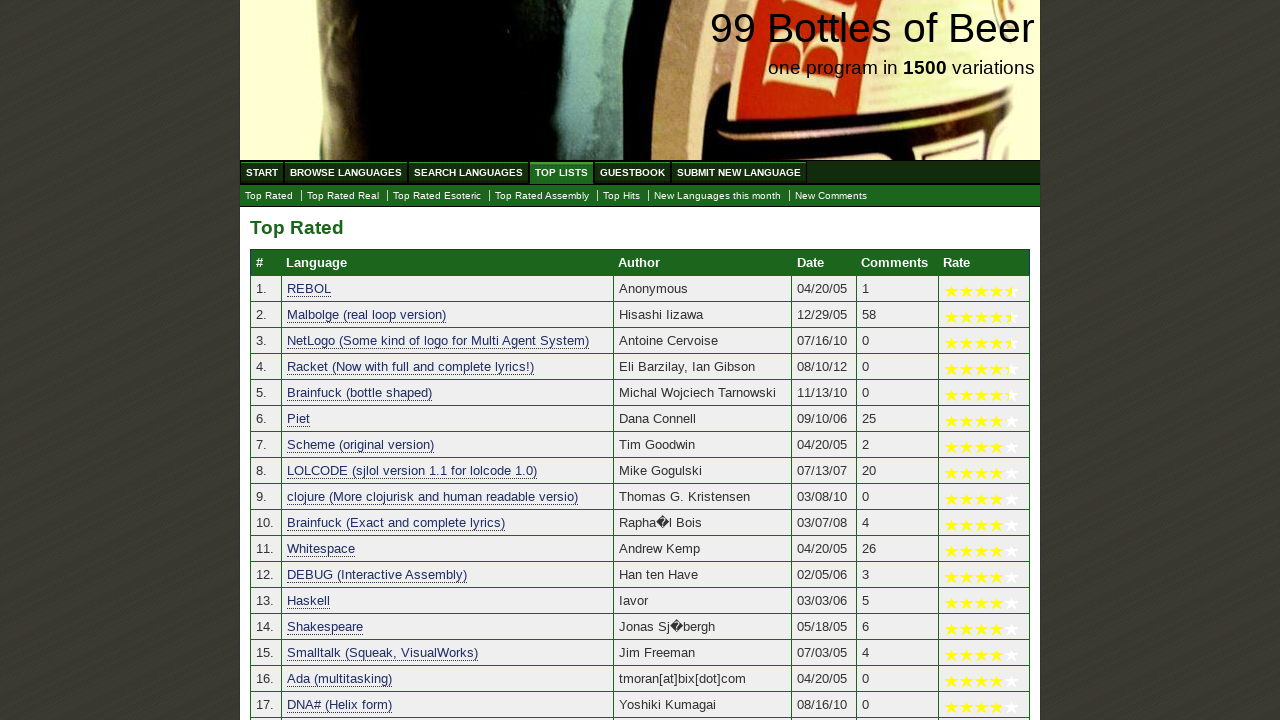

Clicked New Comments submenu item at (831, 196) on #submenu a[href='./newcomments.html']
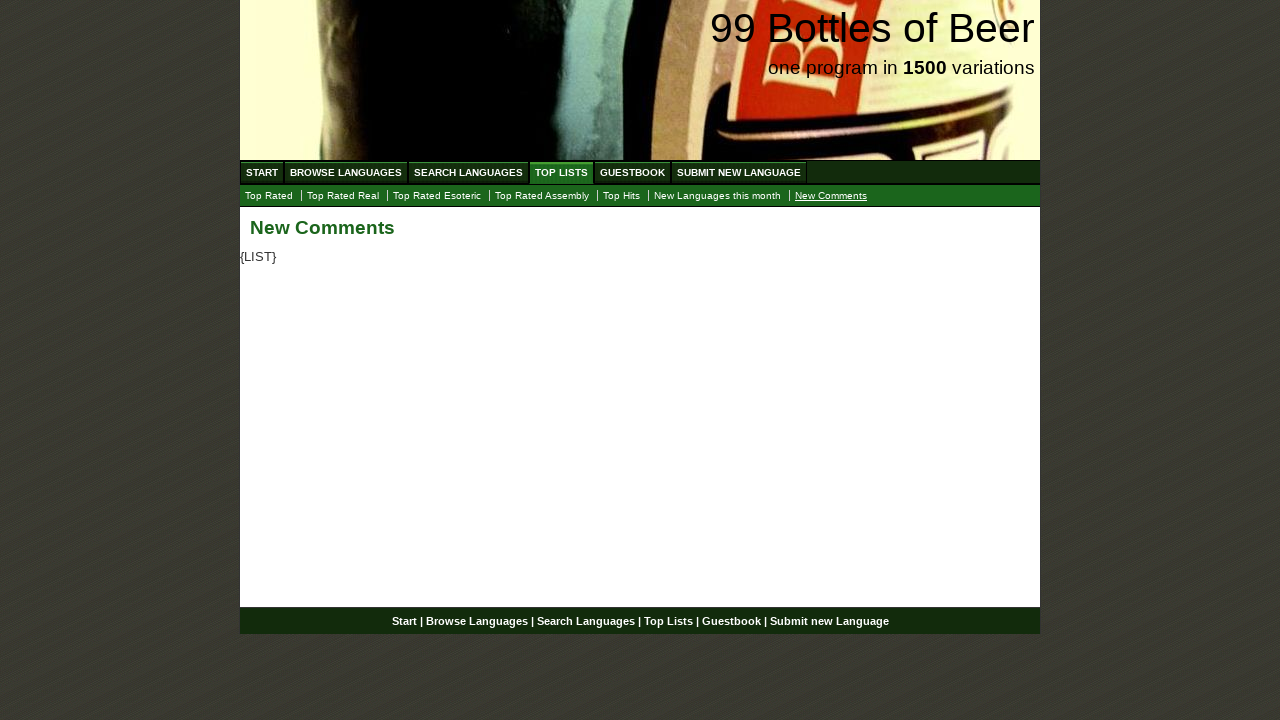

Main content section loaded
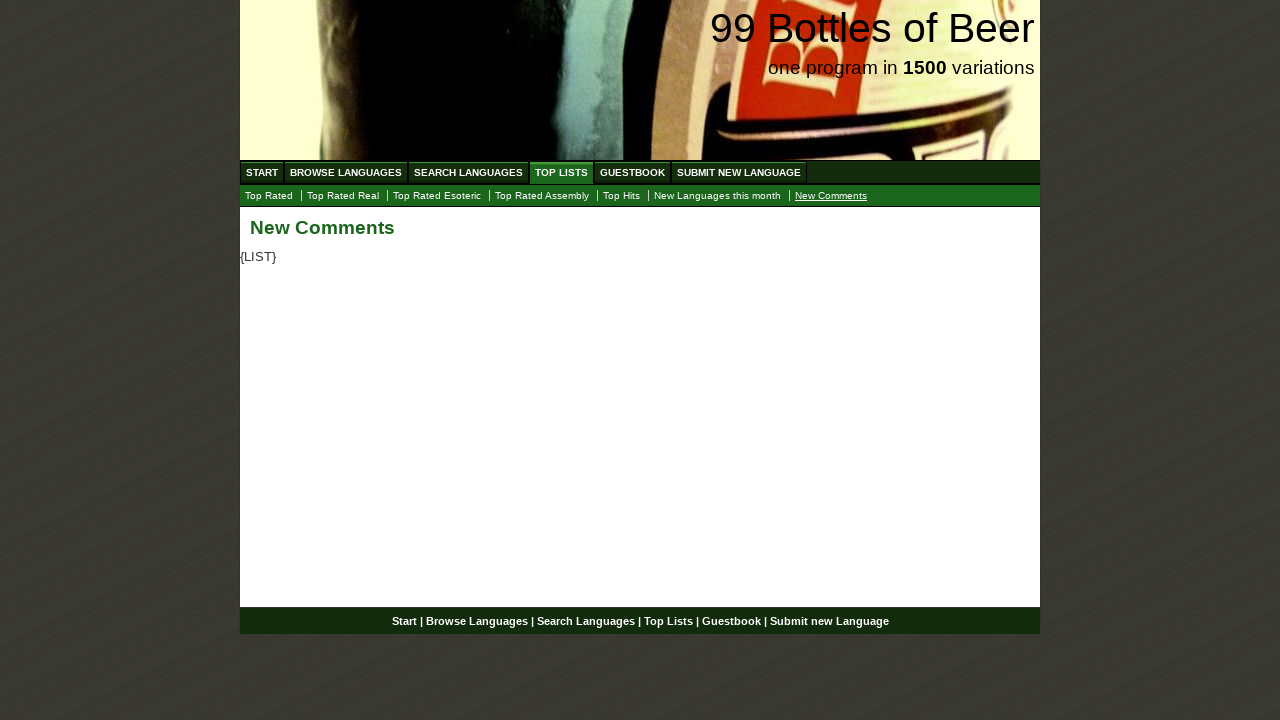

Retrieved main content text
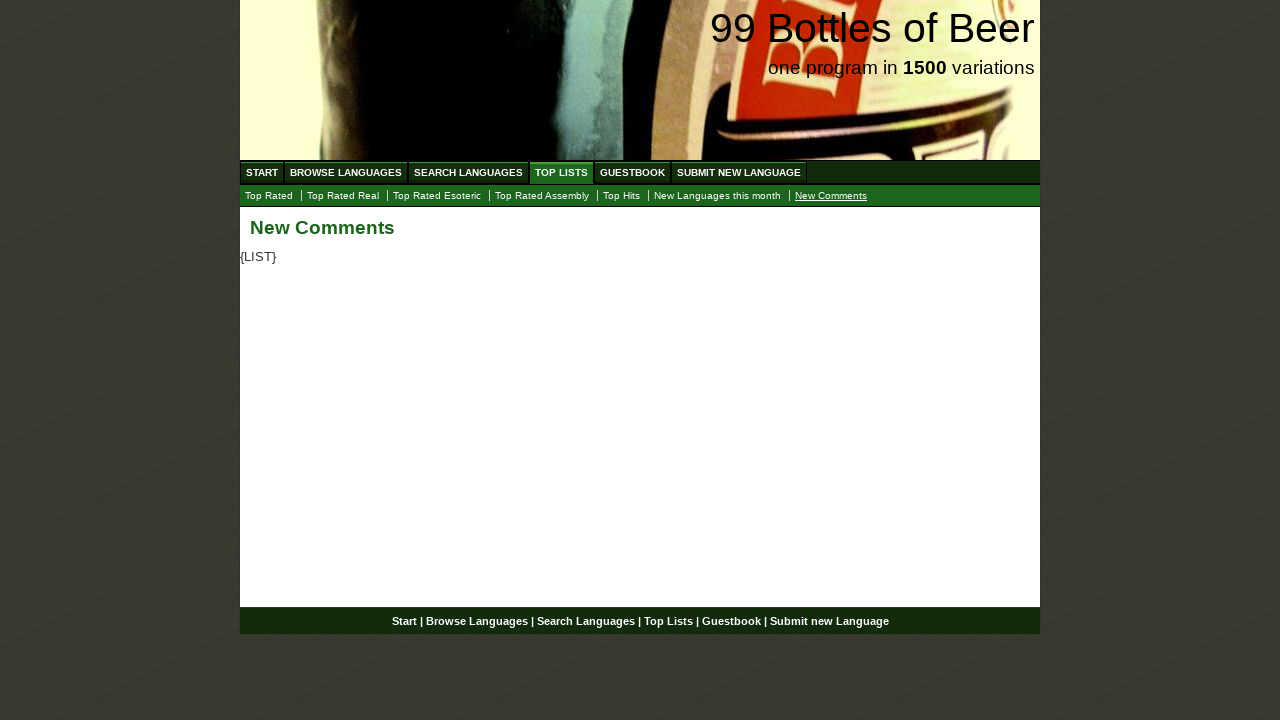

Verified 'New Comments' text is present in main content
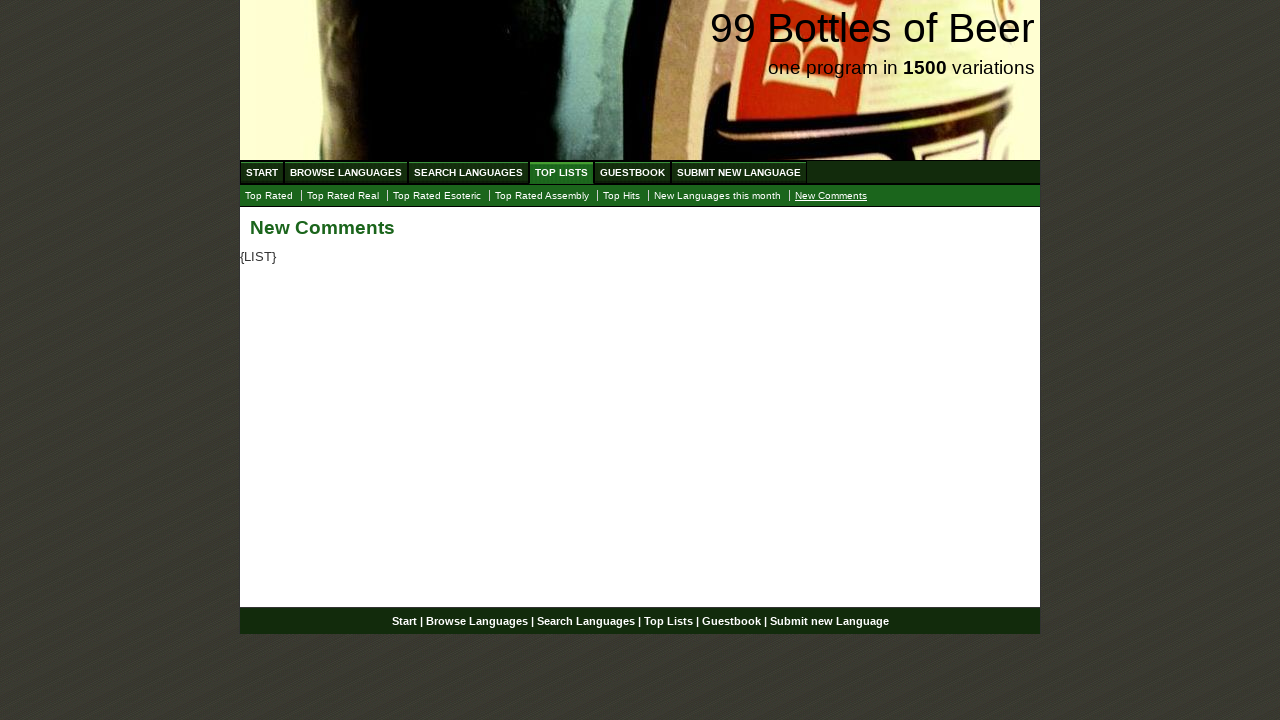

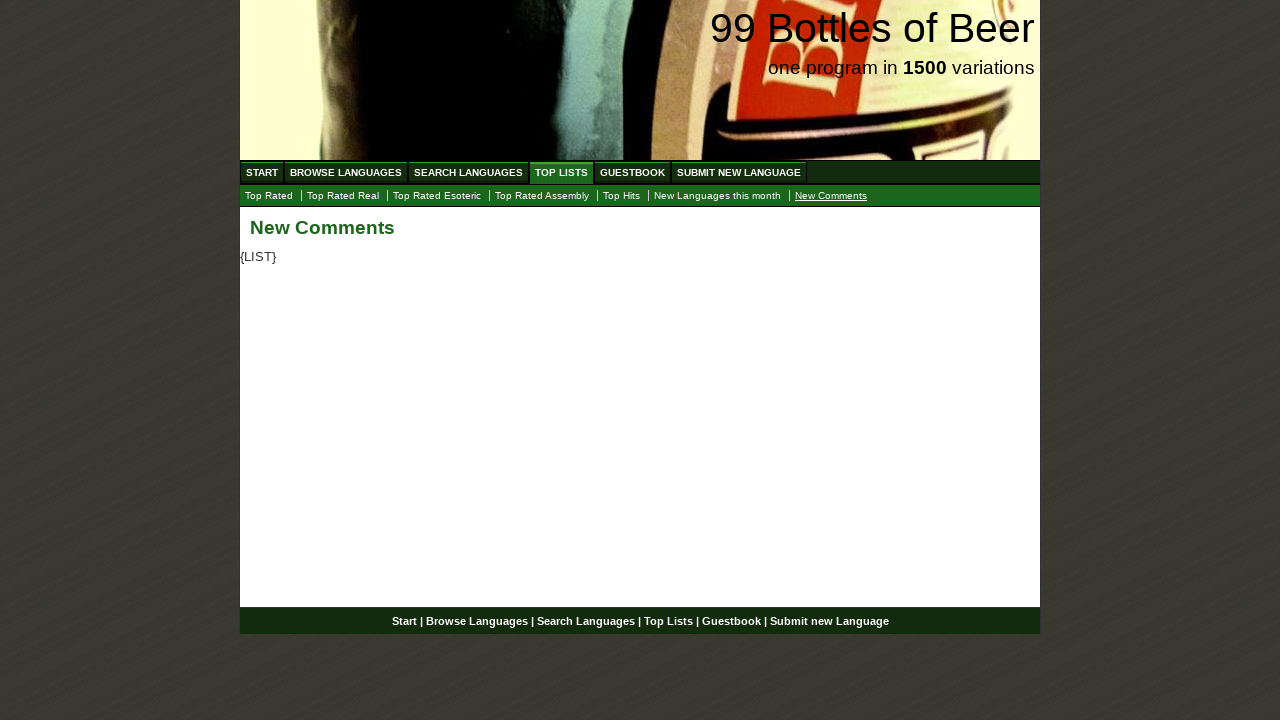